Tests text input functionality by entering text into an input field and verifying the value attribute matches the entered text

Starting URL: https://otus.home.kartushin.su/training.html

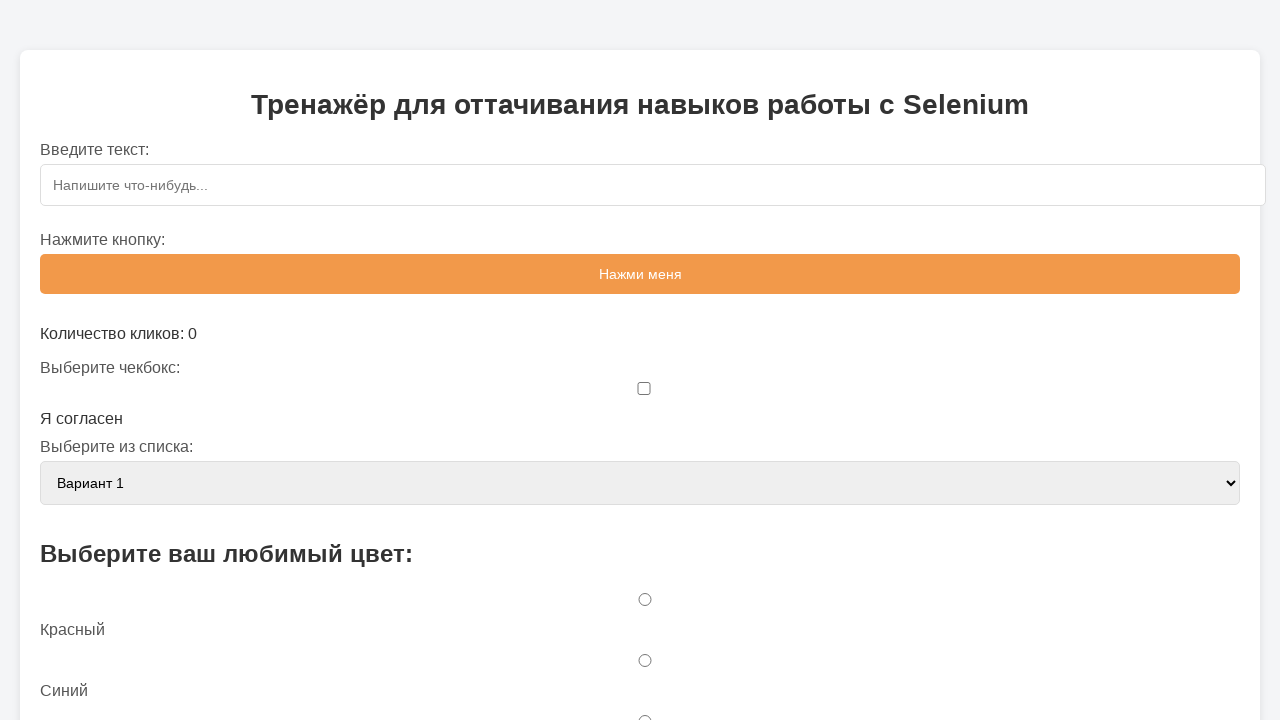

Filled text input field with 'ОТУС' on #textInput
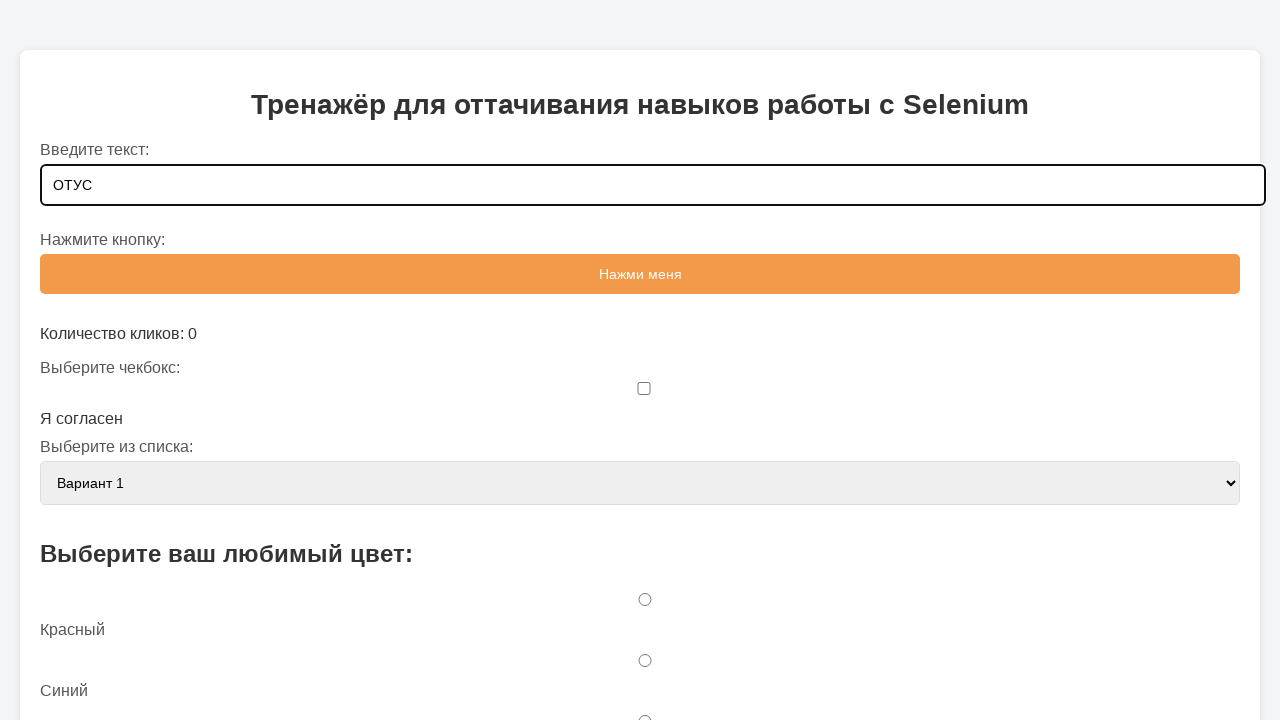

Retrieved input value from text field
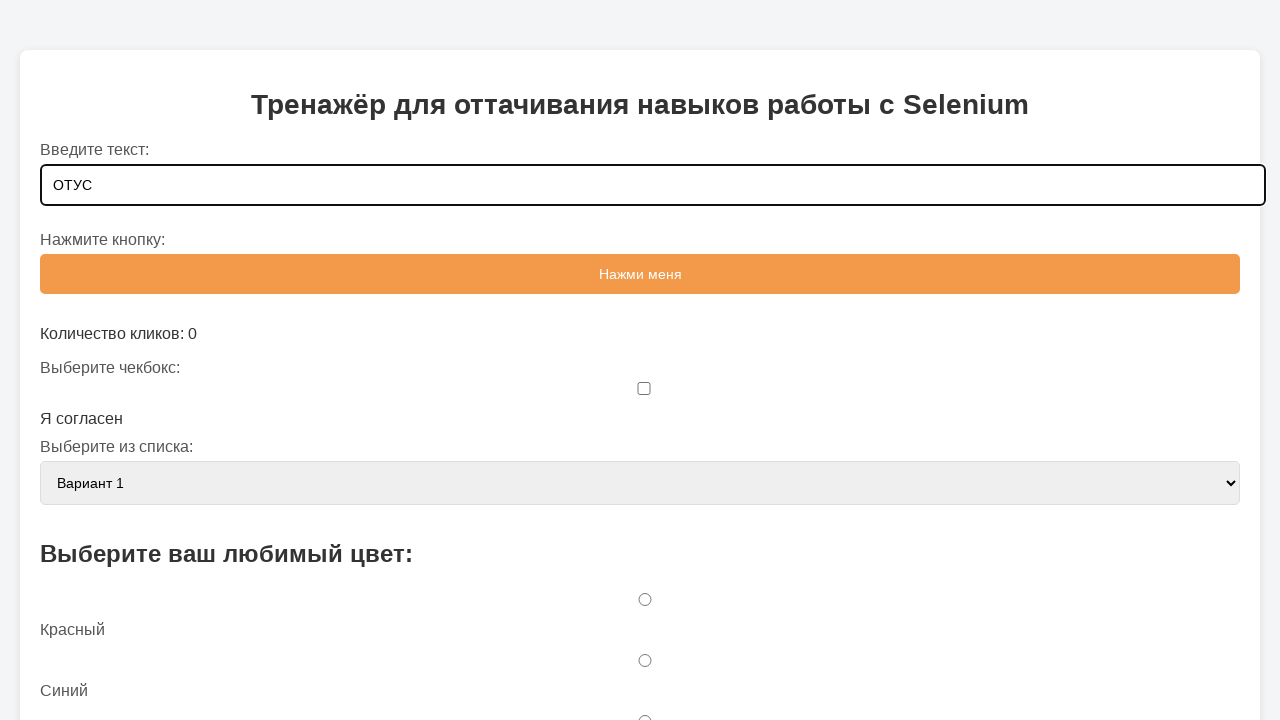

Verified input value matches entered text 'ОТУС'
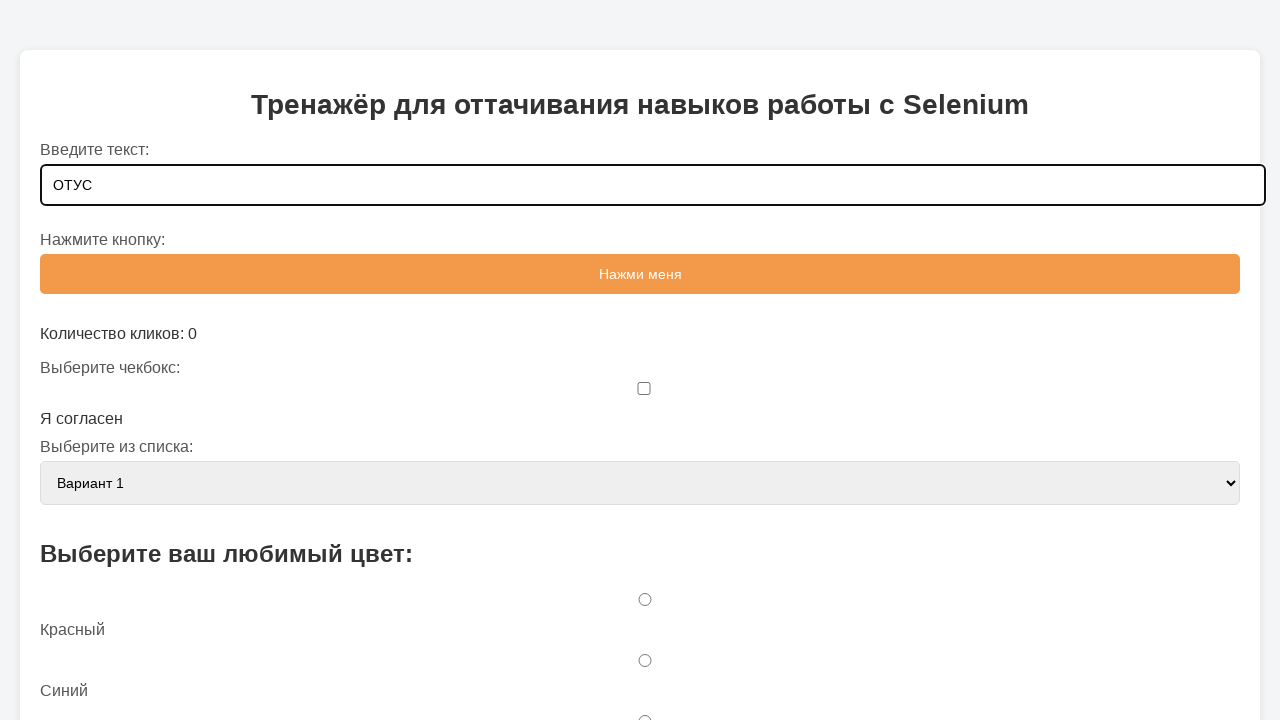

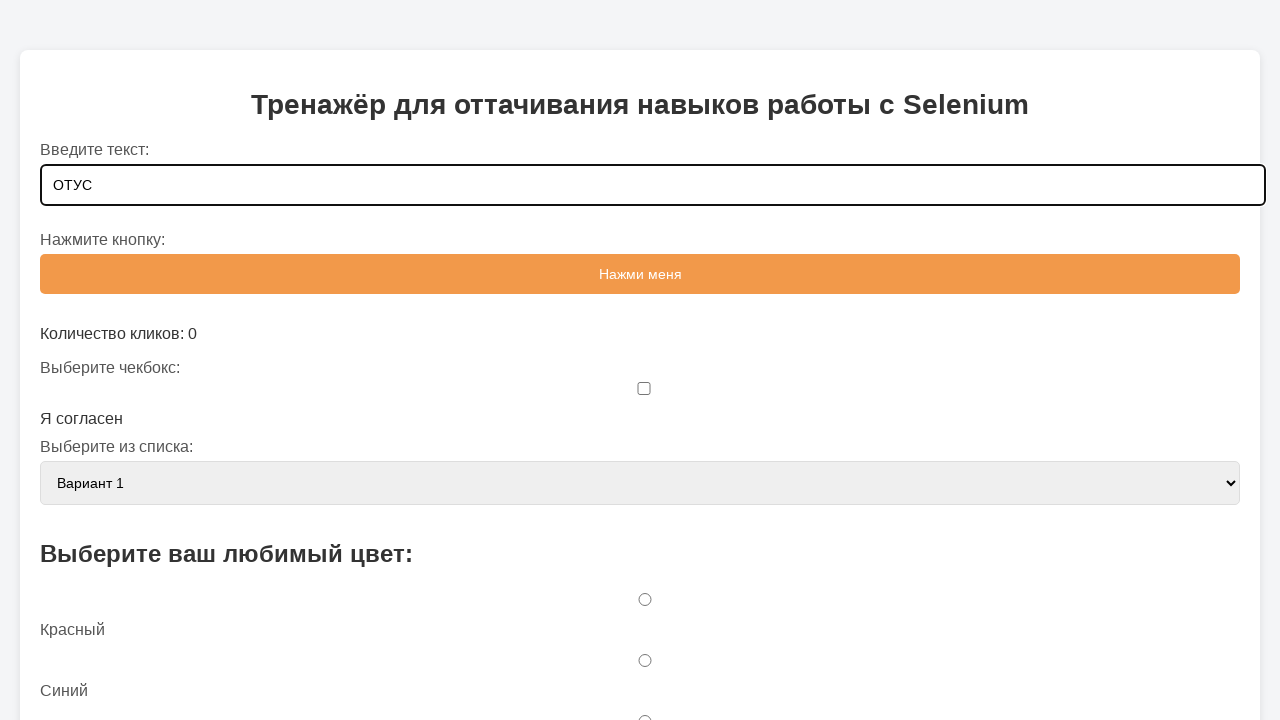